Tests alert popup functionality by clicking an alert button and accepting the alert dialog

Starting URL: https://demoqa.com/alerts

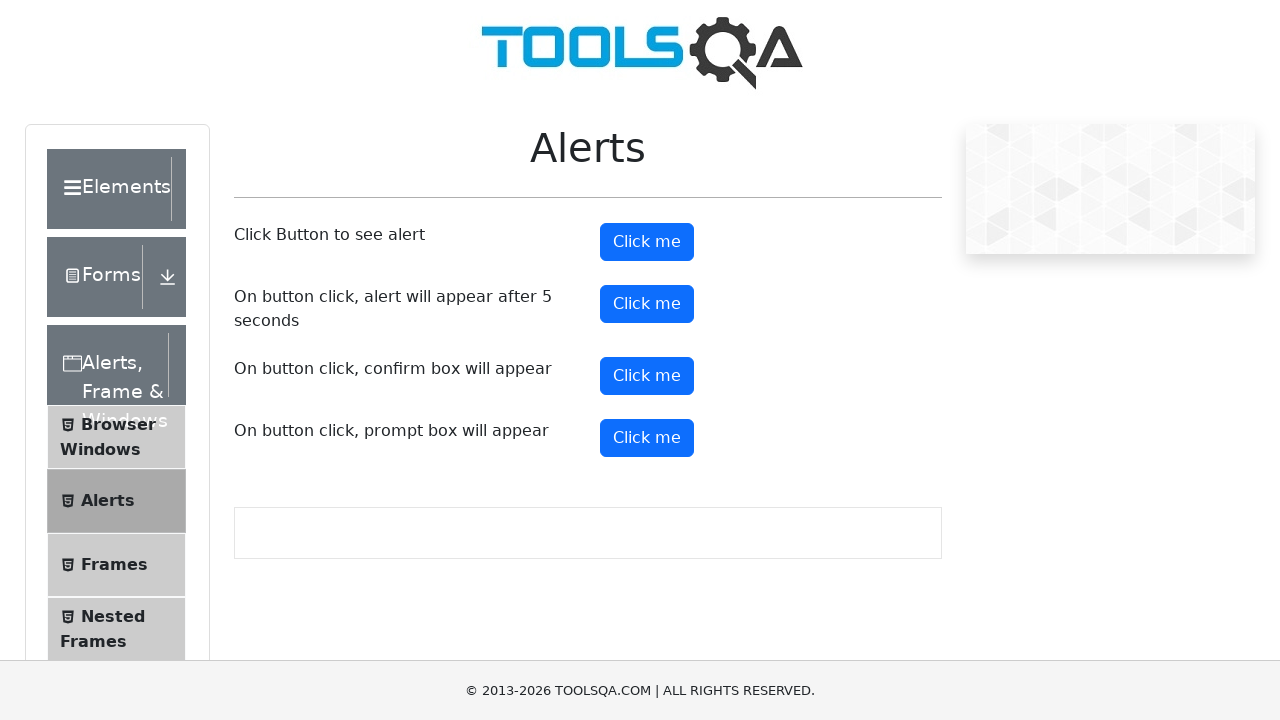

Clicked the alert button to trigger the alert dialog at (647, 242) on button#alertButton
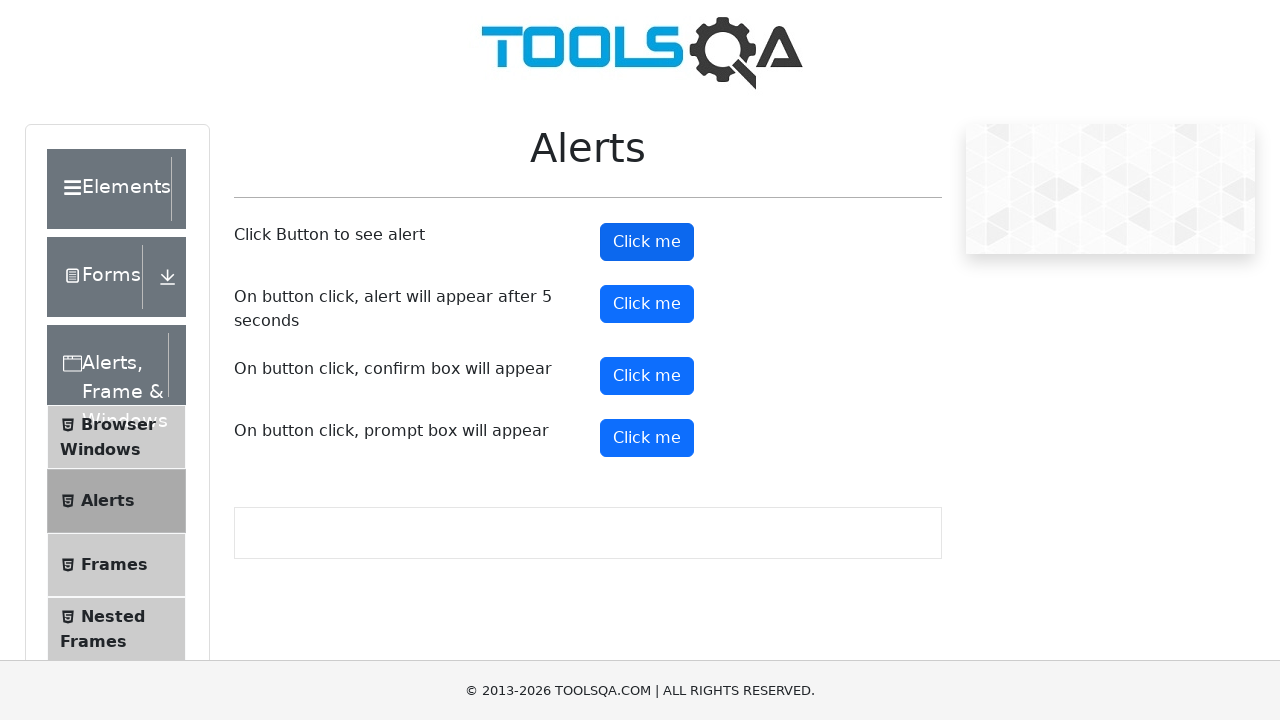

Set up dialog handler to accept the alert popup
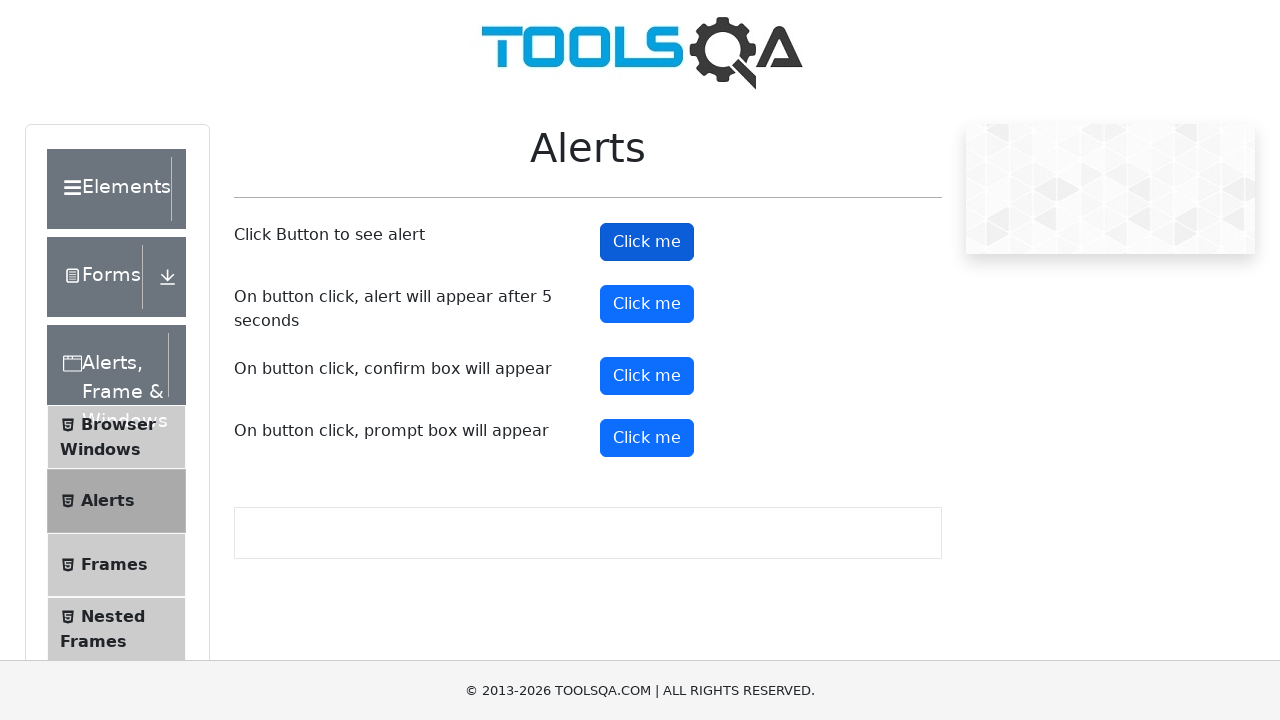

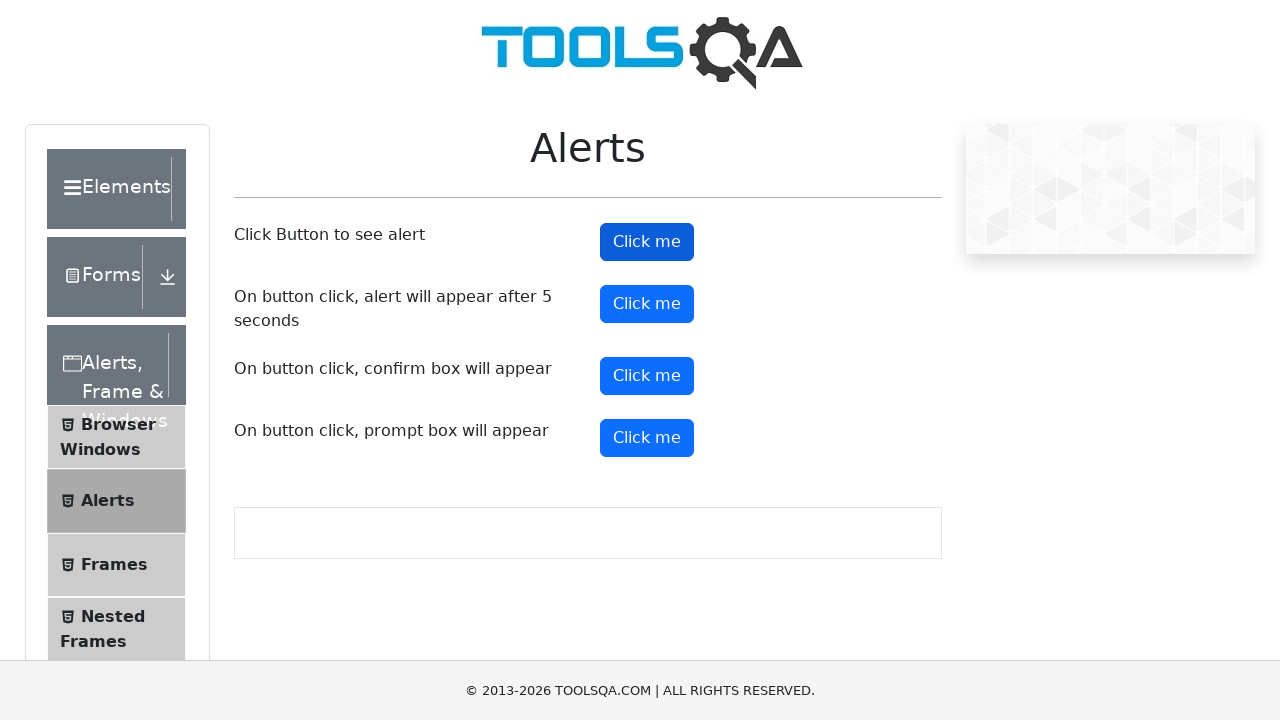